Tests registration form validation when password confirmation doesn't match the original password

Starting URL: https://alada.vn/tai-khoan/dang-ky.html

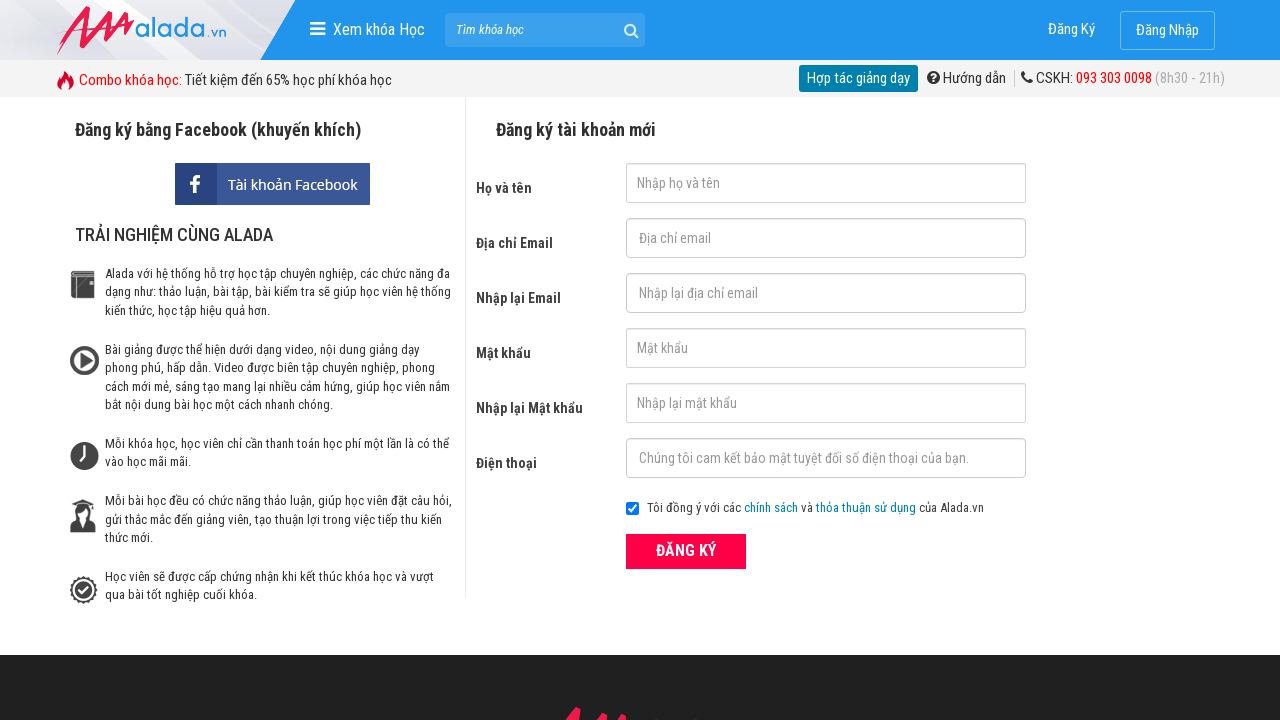

Filled first name field with 'HuyLeDang' on #txtFirstname
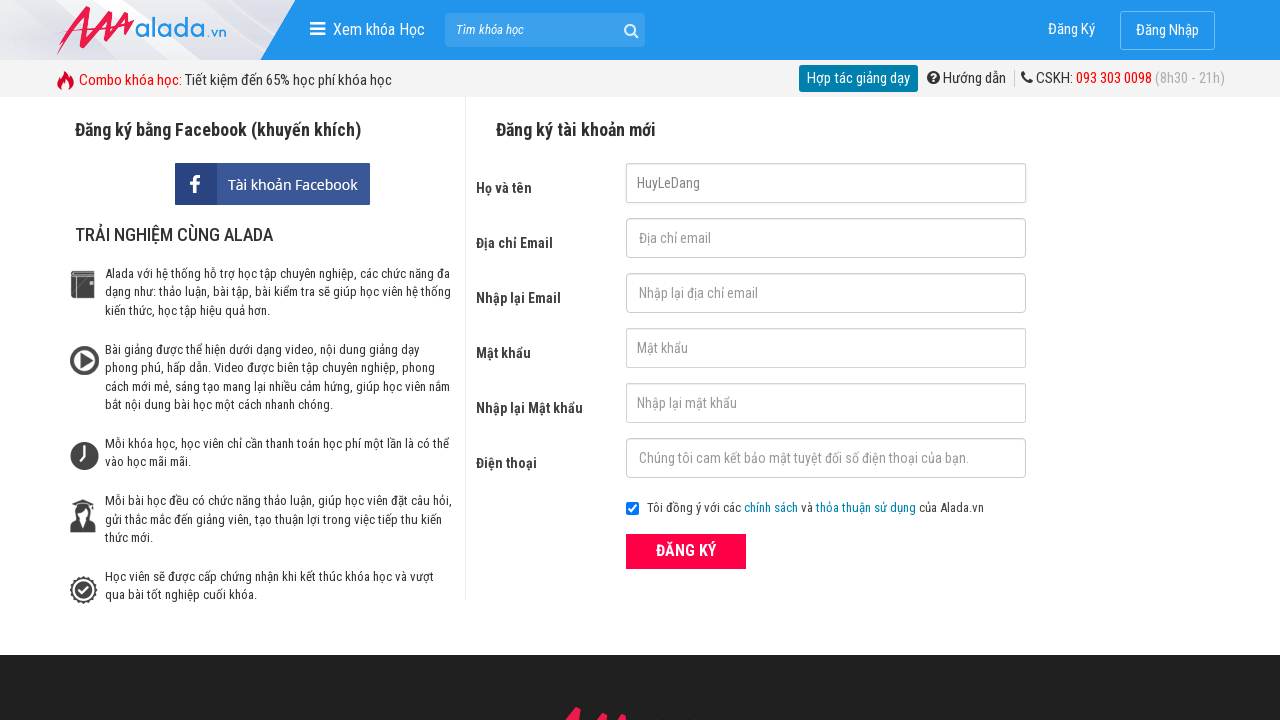

Filled email field with 'ledanghuy91@gmail.com' on #txtEmail
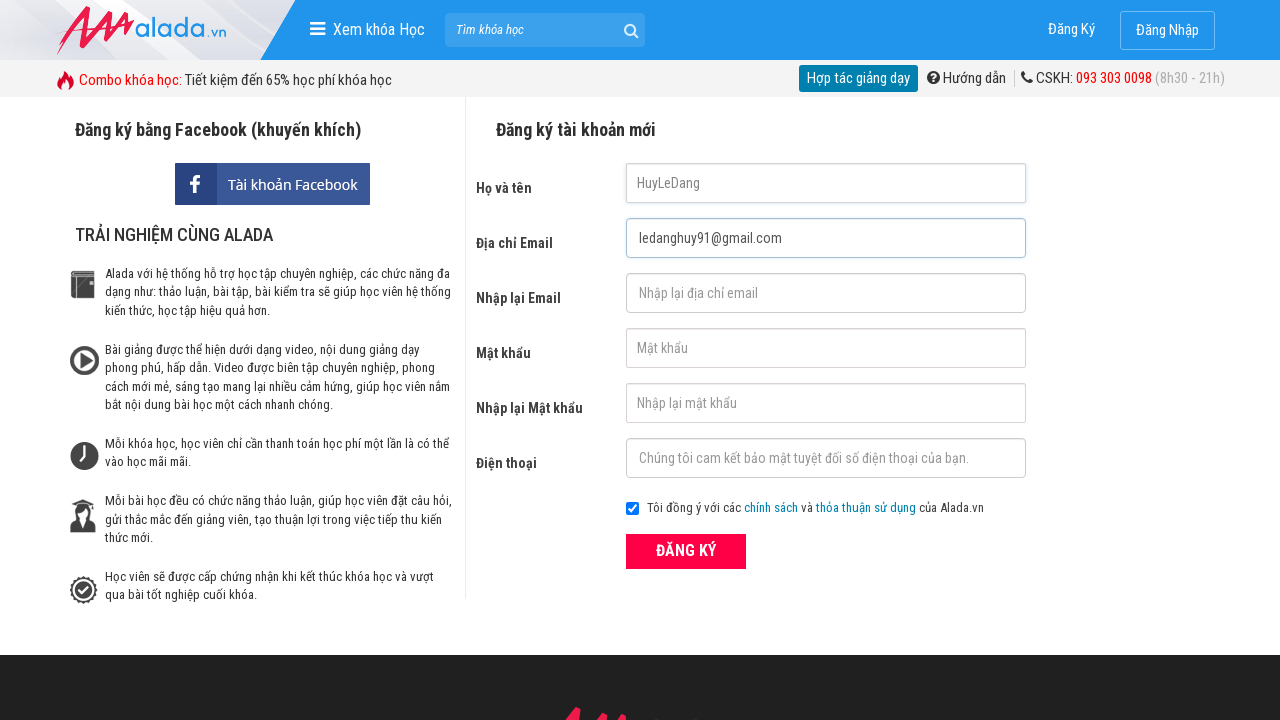

Filled confirm email field with 'ledanghuy91@gmail.com' on #txtCEmail
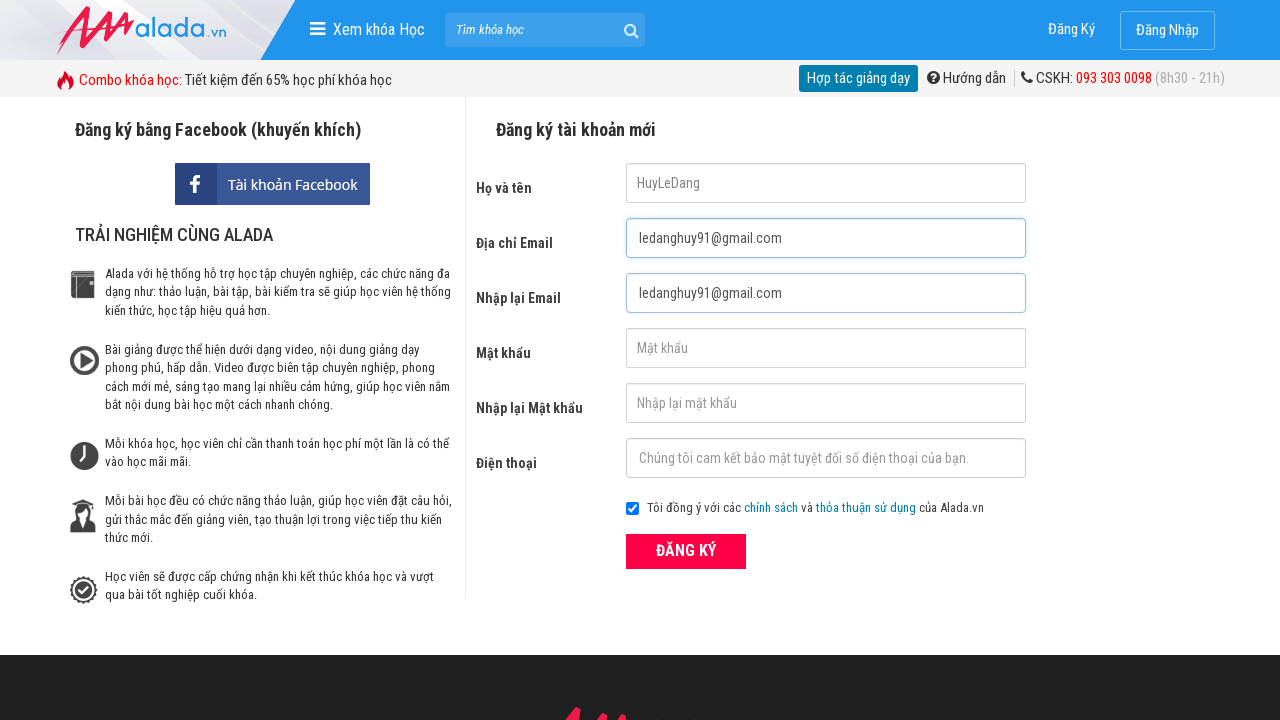

Filled password field with '123456' on #txtPassword
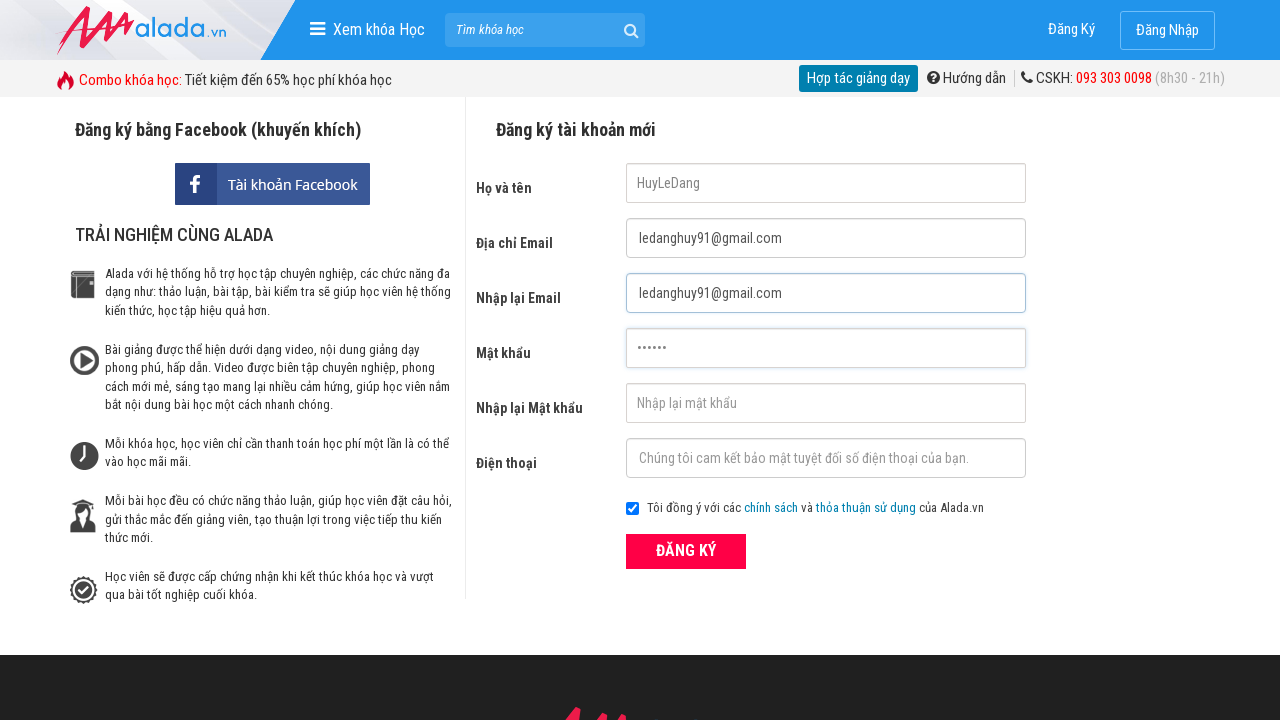

Filled confirm password field with mismatched password '123456789' on #txtCPassword
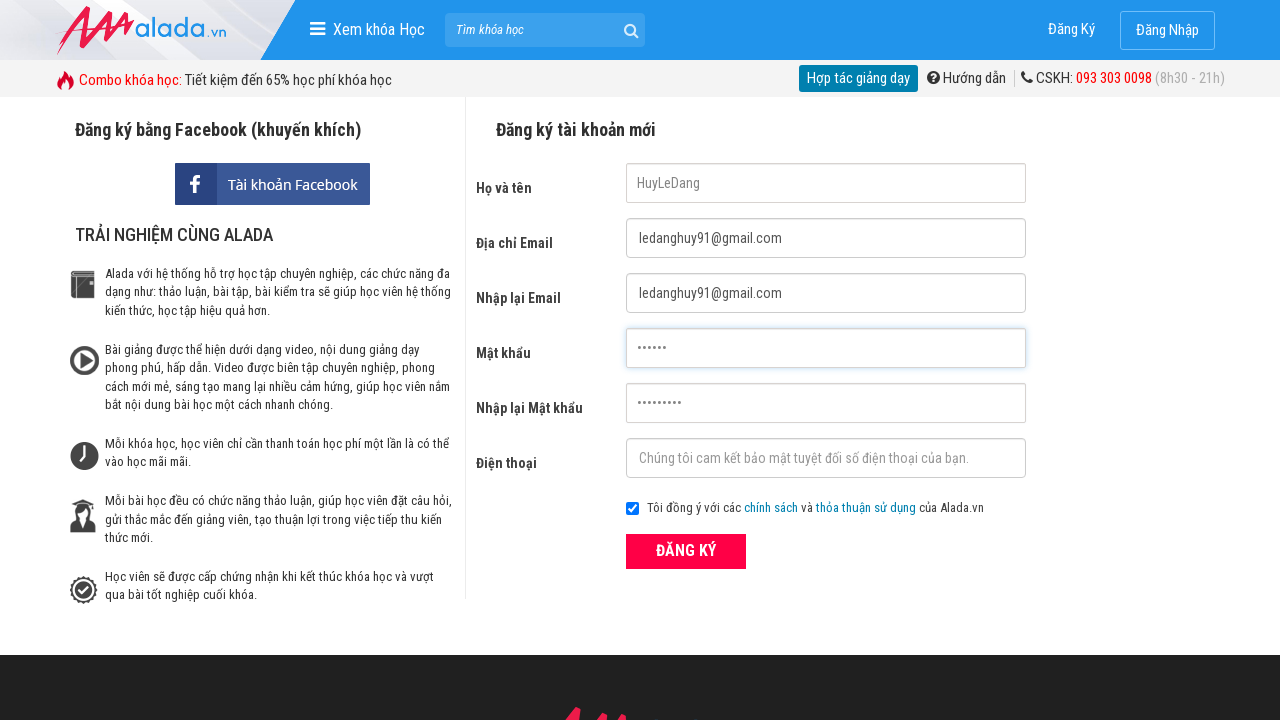

Filled phone field with '0936300491' on #txtPhone
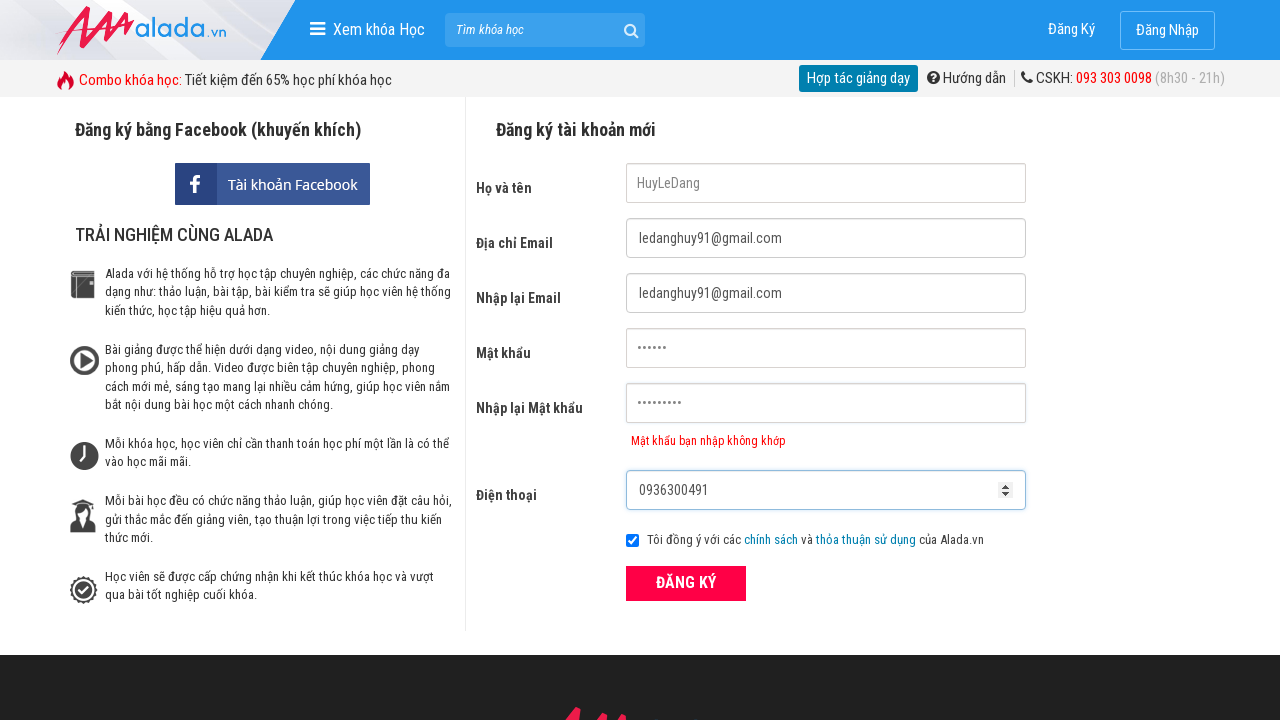

Clicked ĐĂNG KÝ (Register) button at (686, 583) on xpath=//form[@id='frmLogin']//button[text()='ĐĂNG KÝ']
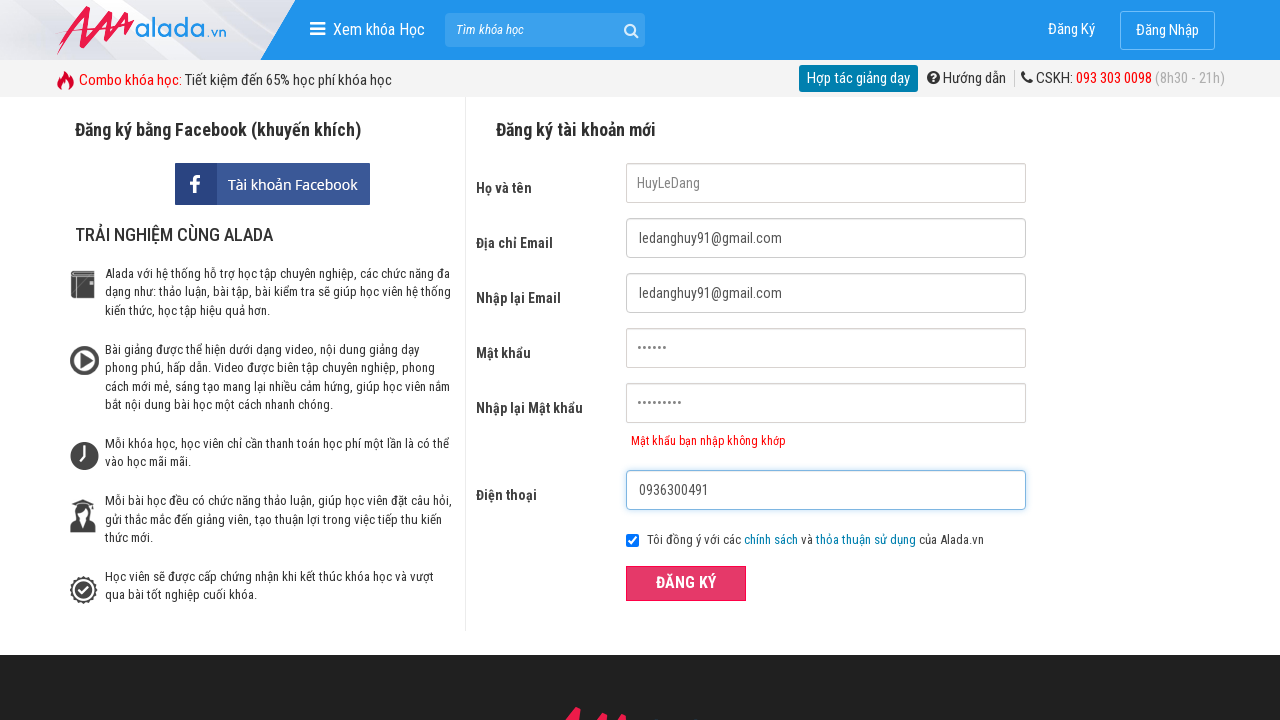

Password confirmation error message appeared
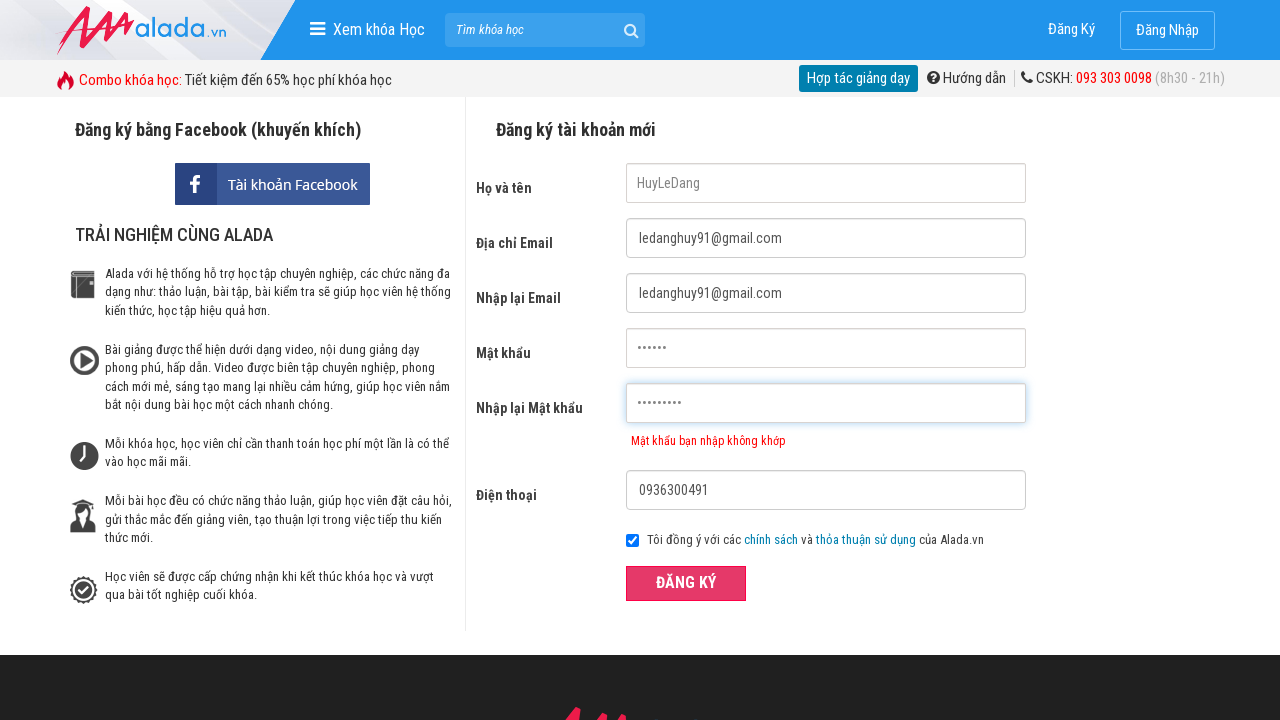

Verified password mismatch error message is correct: 'Mật khẩu bạn nhập không khớp'
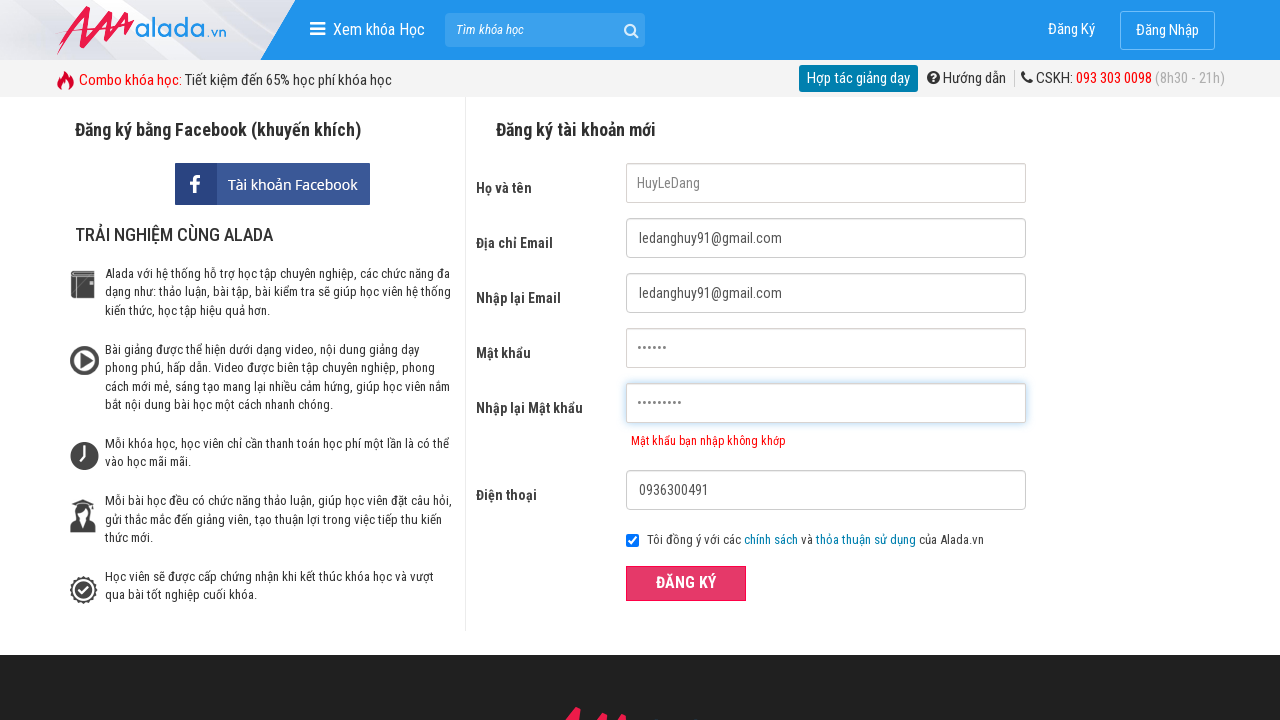

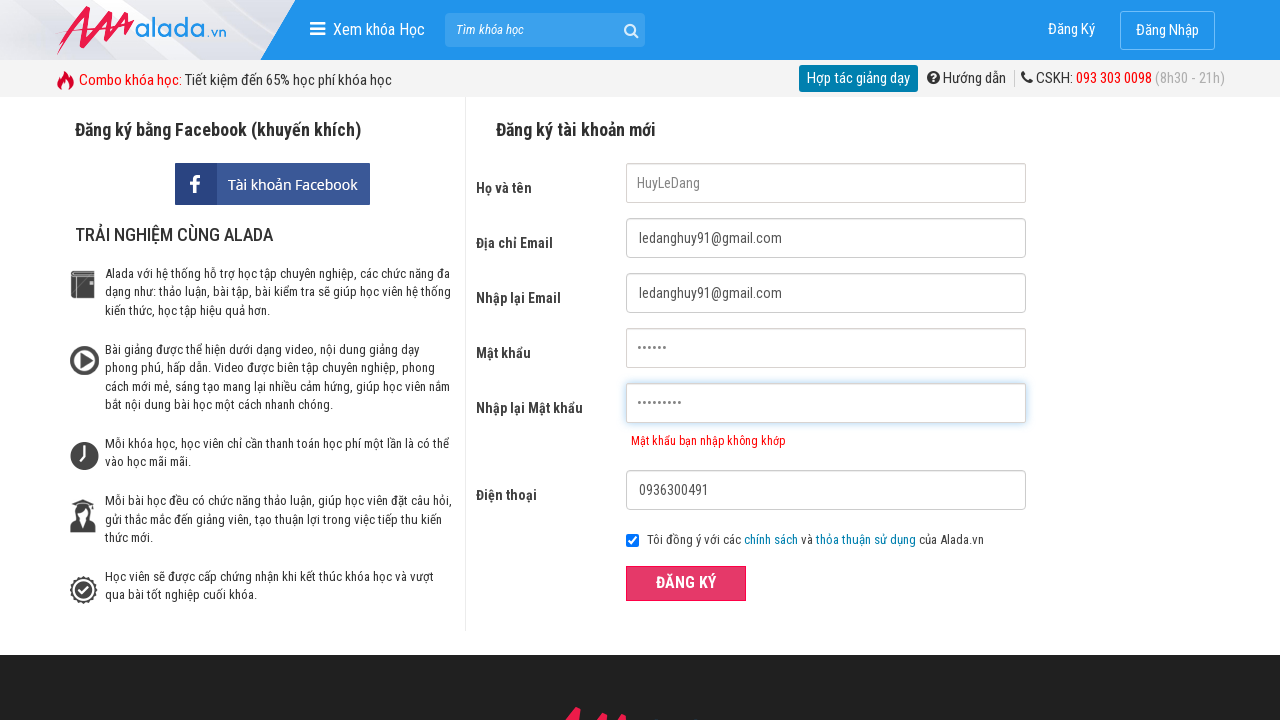